Tests the broken links page by scrolling down and clicking on a broken link

Starting URL: https://demoqa.com/broken

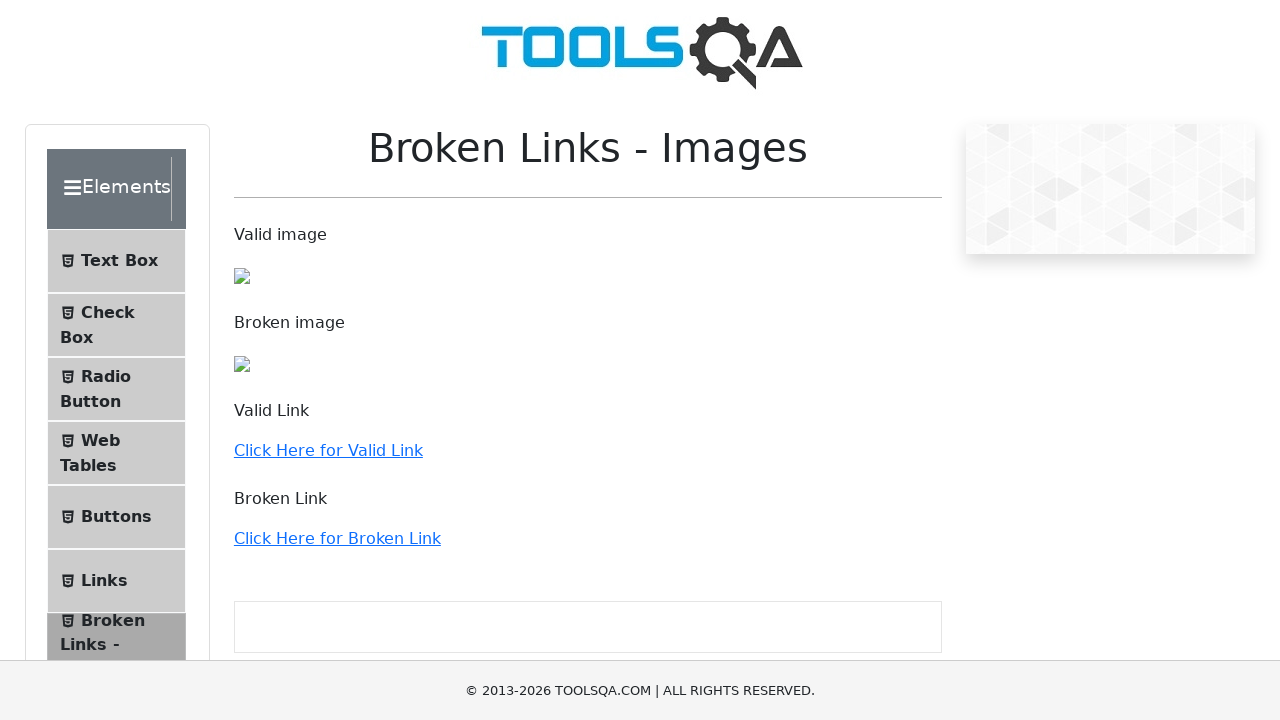

Scrolled down 500 pixels on the broken links page
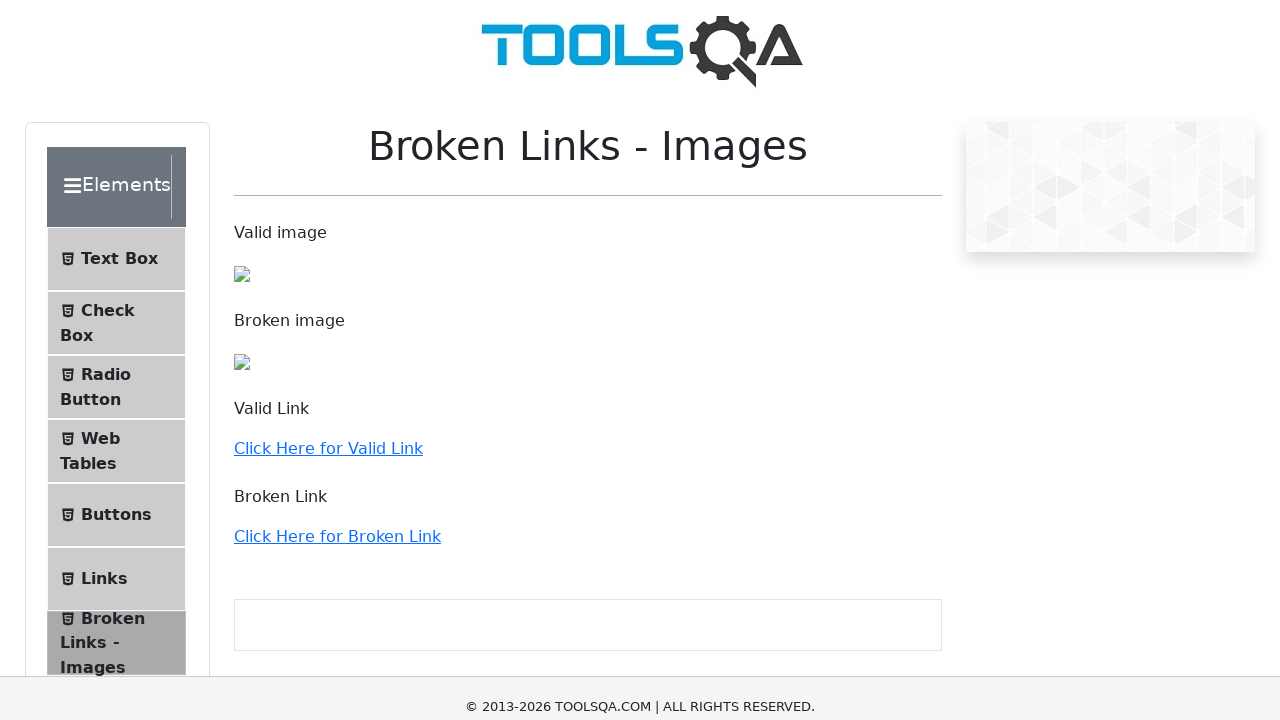

Clicked on the broken link at (337, 38) on xpath=//a[.='Click Here for Broken Link']
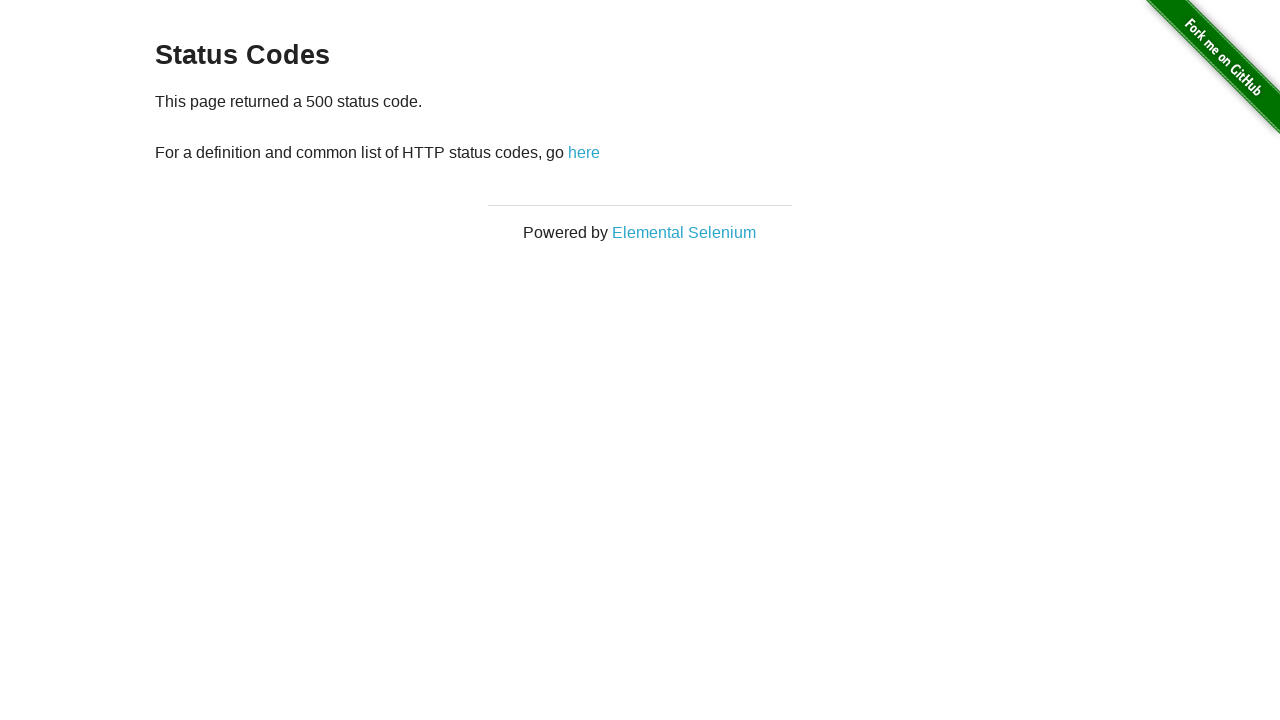

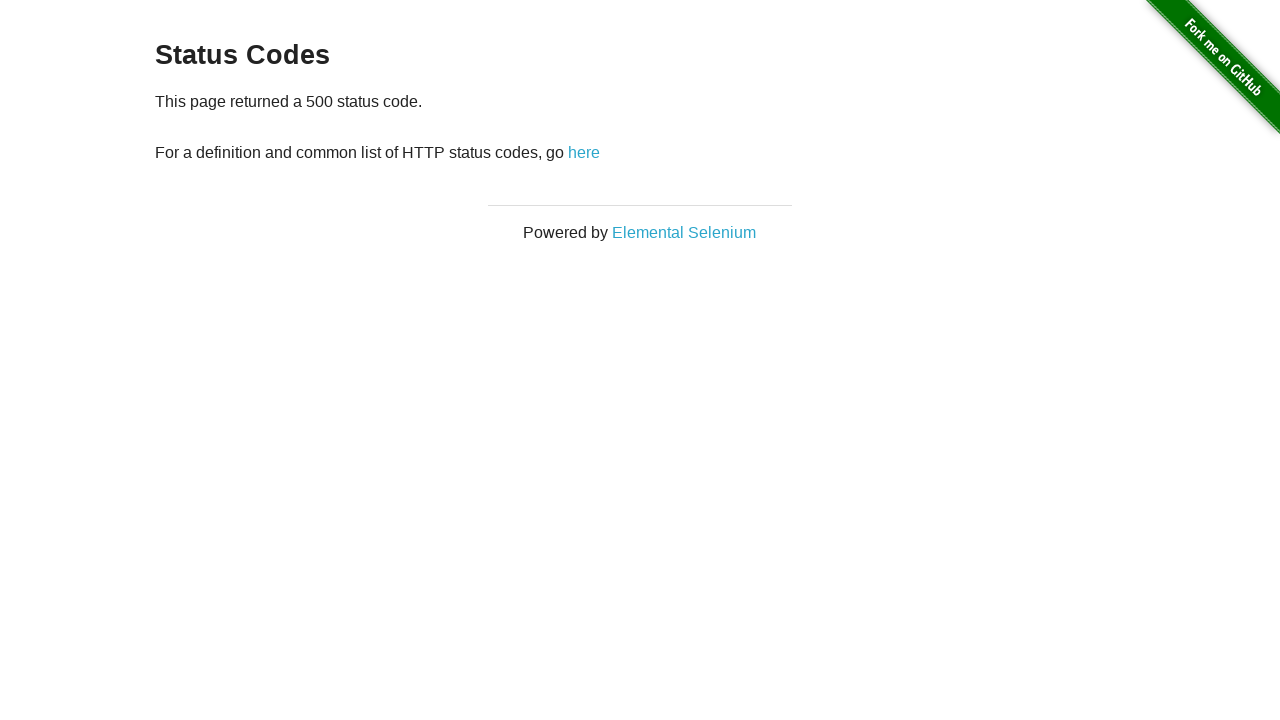